Tests the add/remove elements functionality by clicking the Add Element button to create a Delete button, verifying it's visible, then clicking Delete to remove it

Starting URL: https://the-internet.herokuapp.com/add_remove_elements/

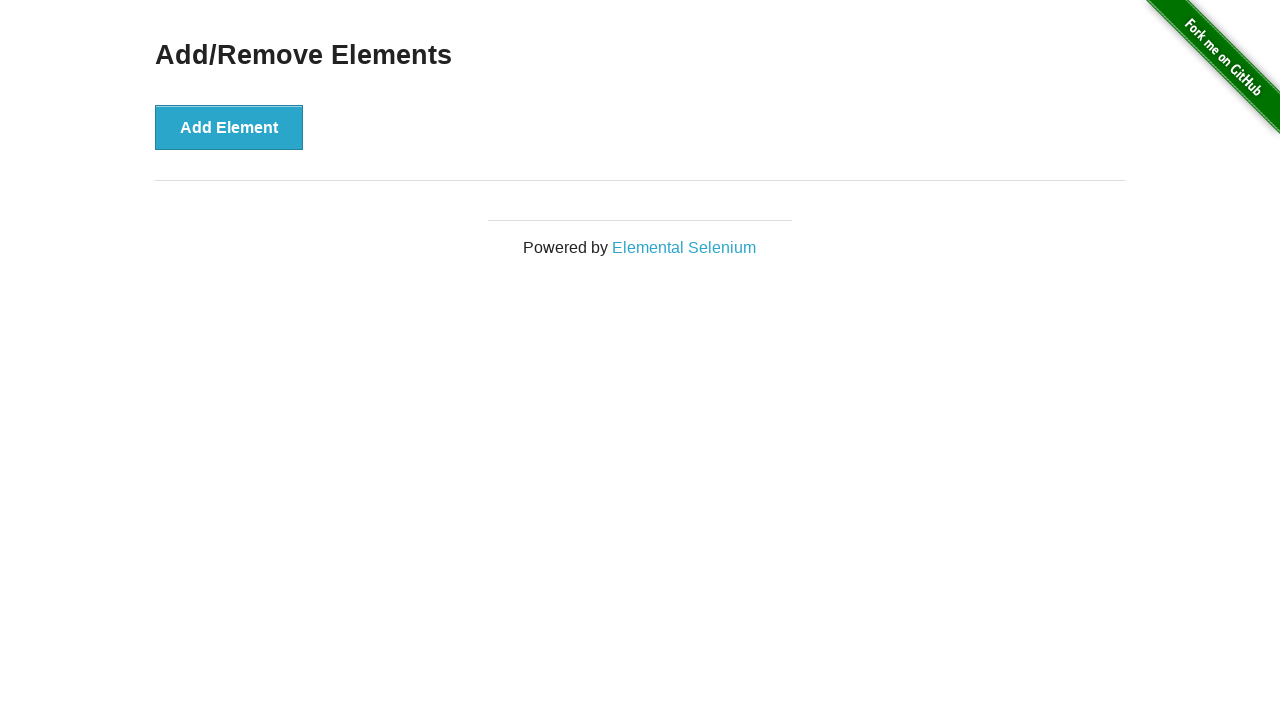

Clicked Add Element button to create a Delete button at (229, 127) on button:has-text('Add Element')
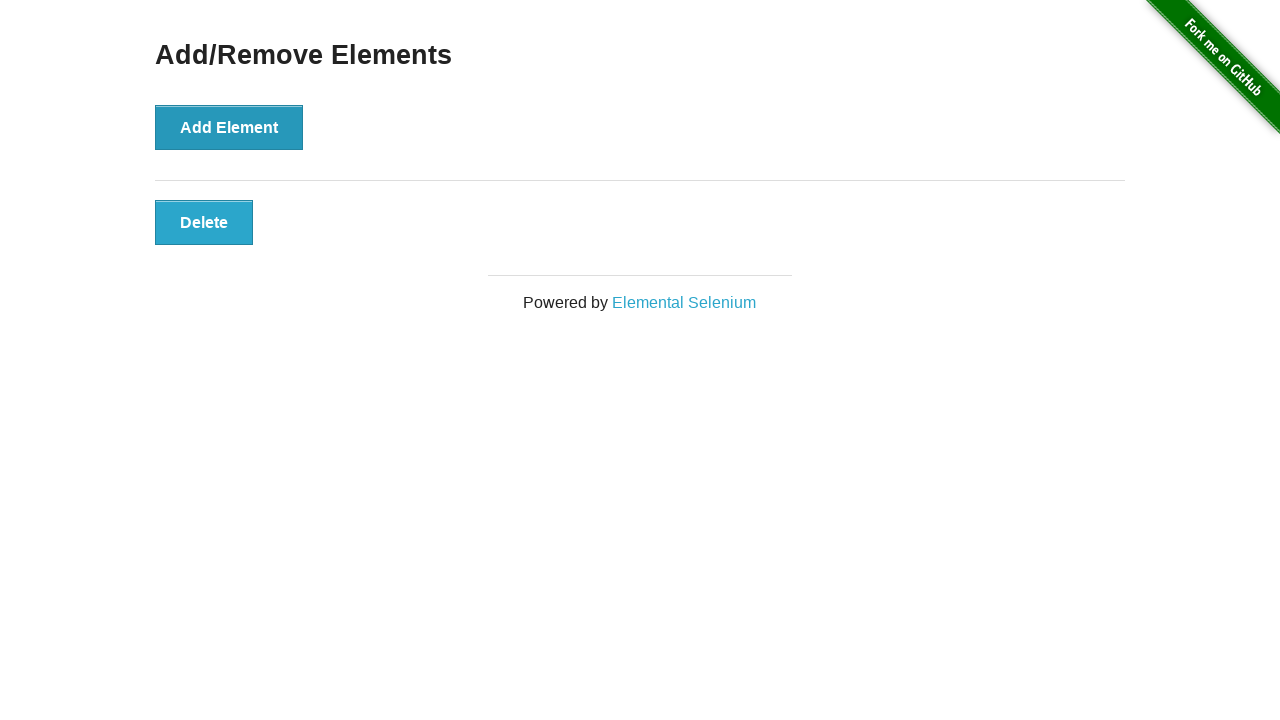

Verified Delete button is visible
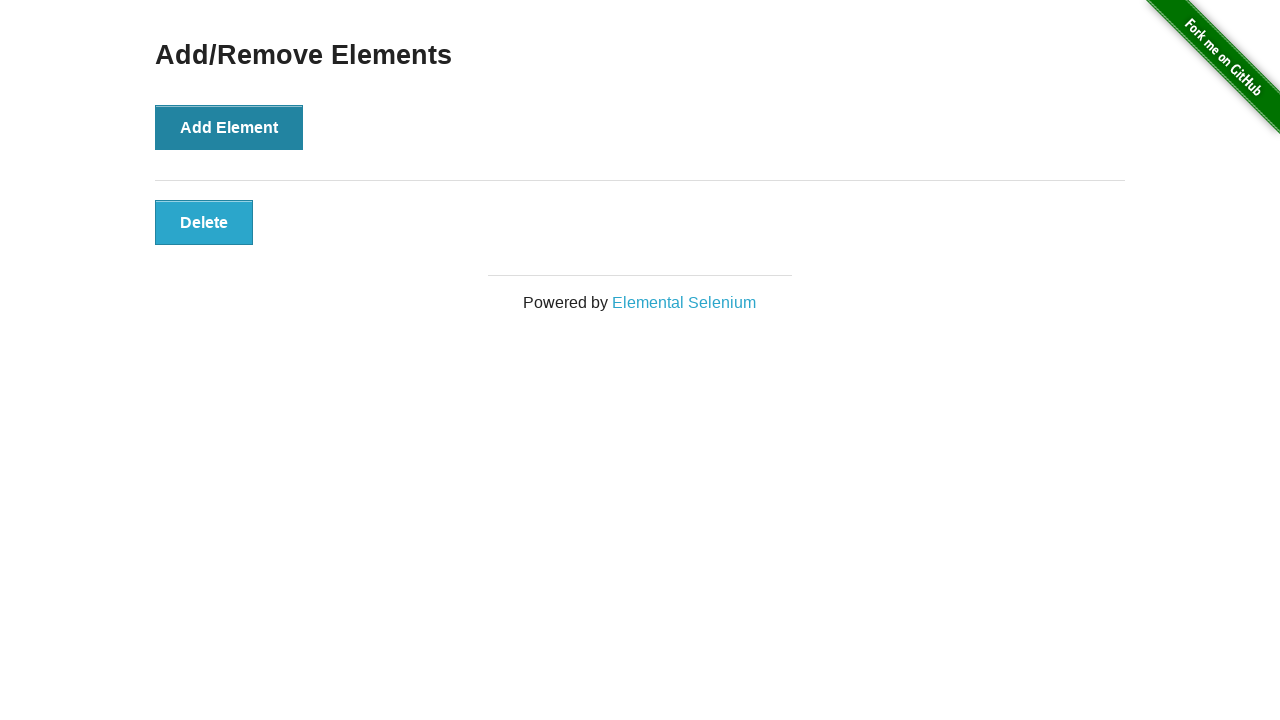

Clicked Delete button to remove the element at (204, 222) on button.added-manually
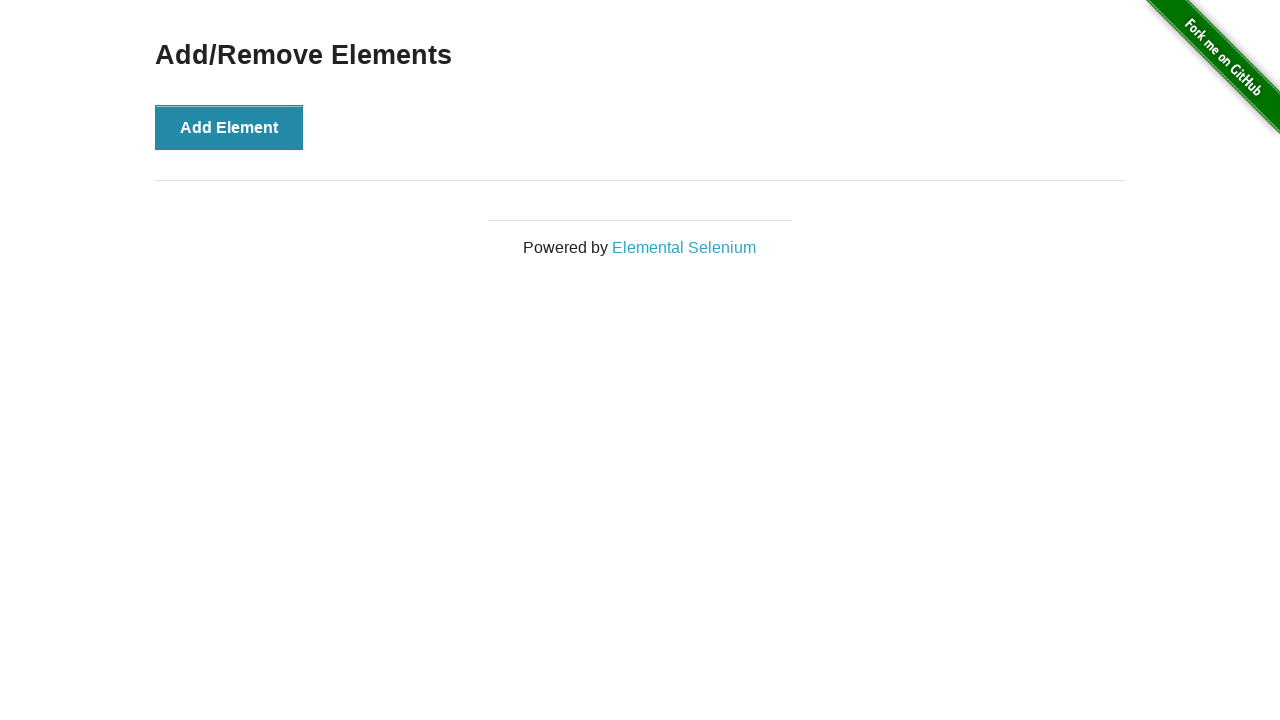

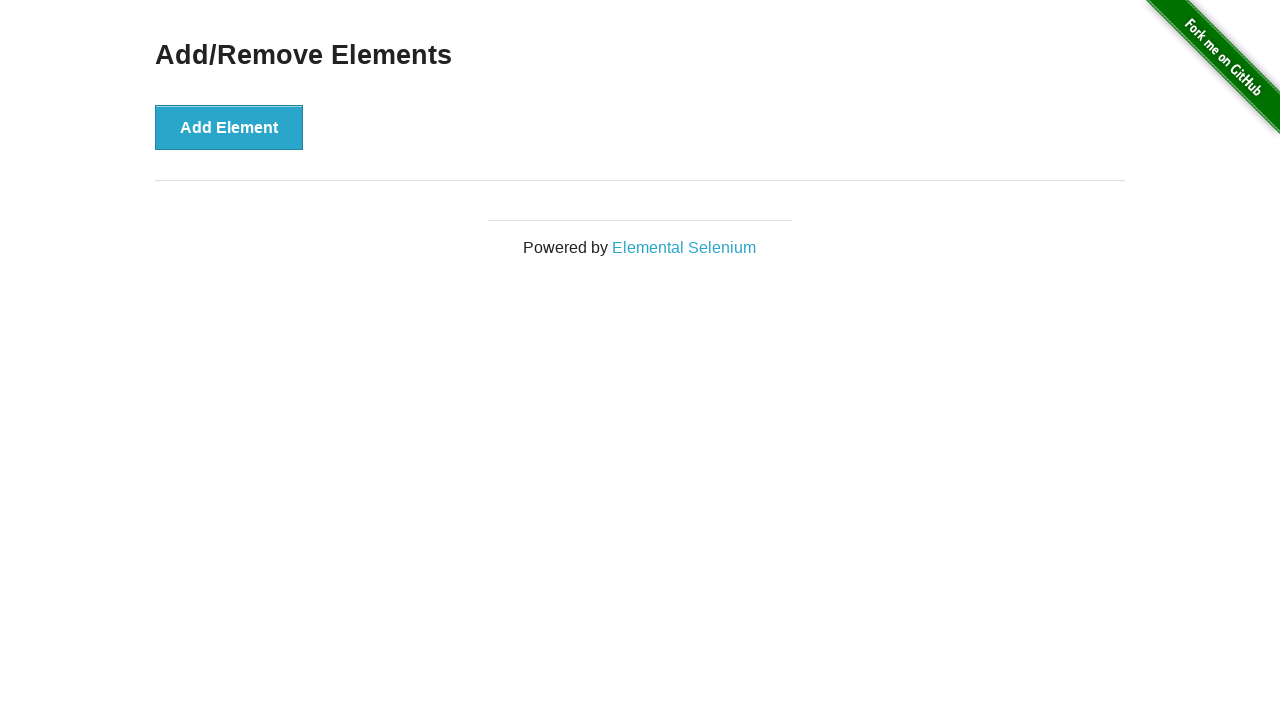